Tests switching to a frame by index and entering text into an input field within the frame

Starting URL: https://demo.automationtesting.in/Frames.html

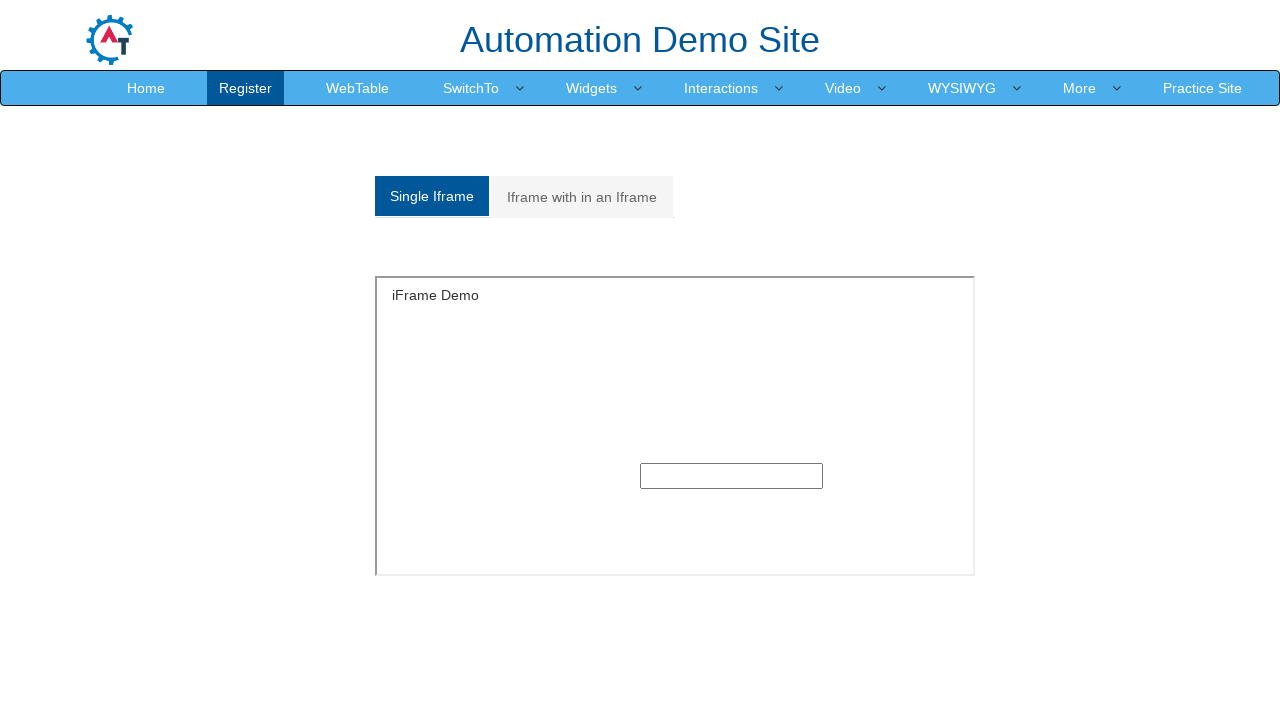

Switched to frame at index 1
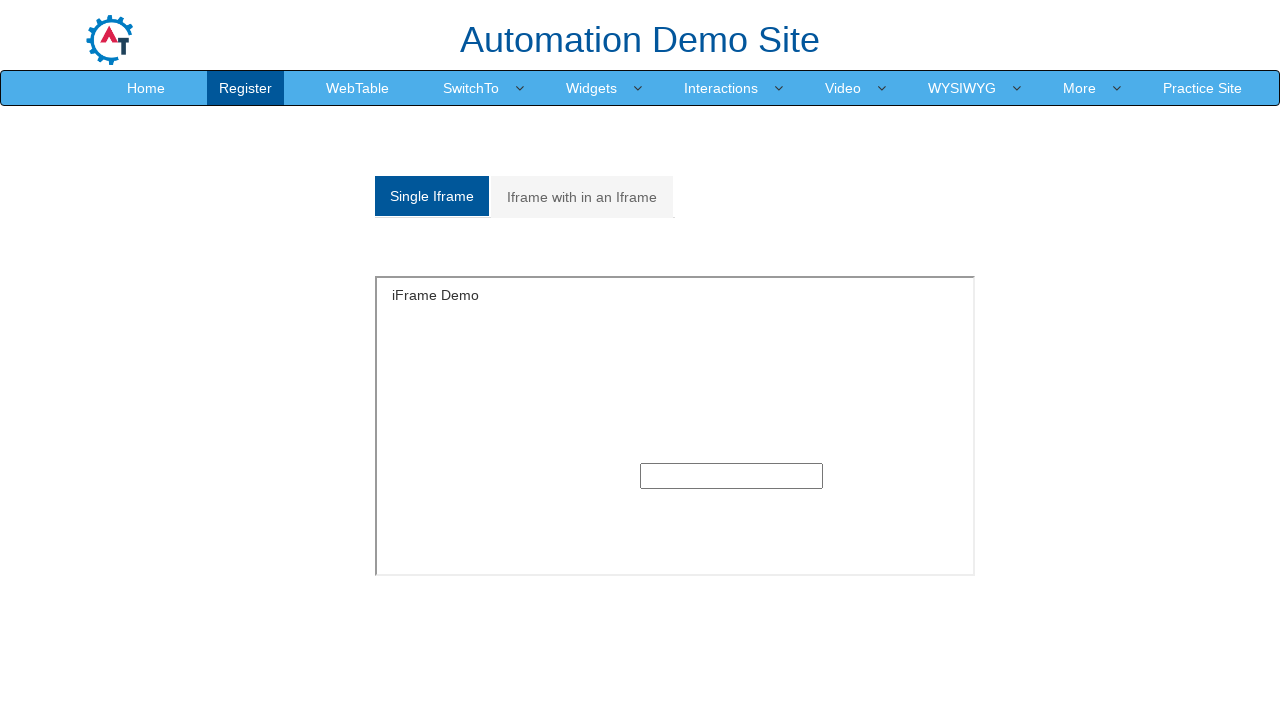

Entered 'Srikant' into text input field within the frame on //input[@type='text']
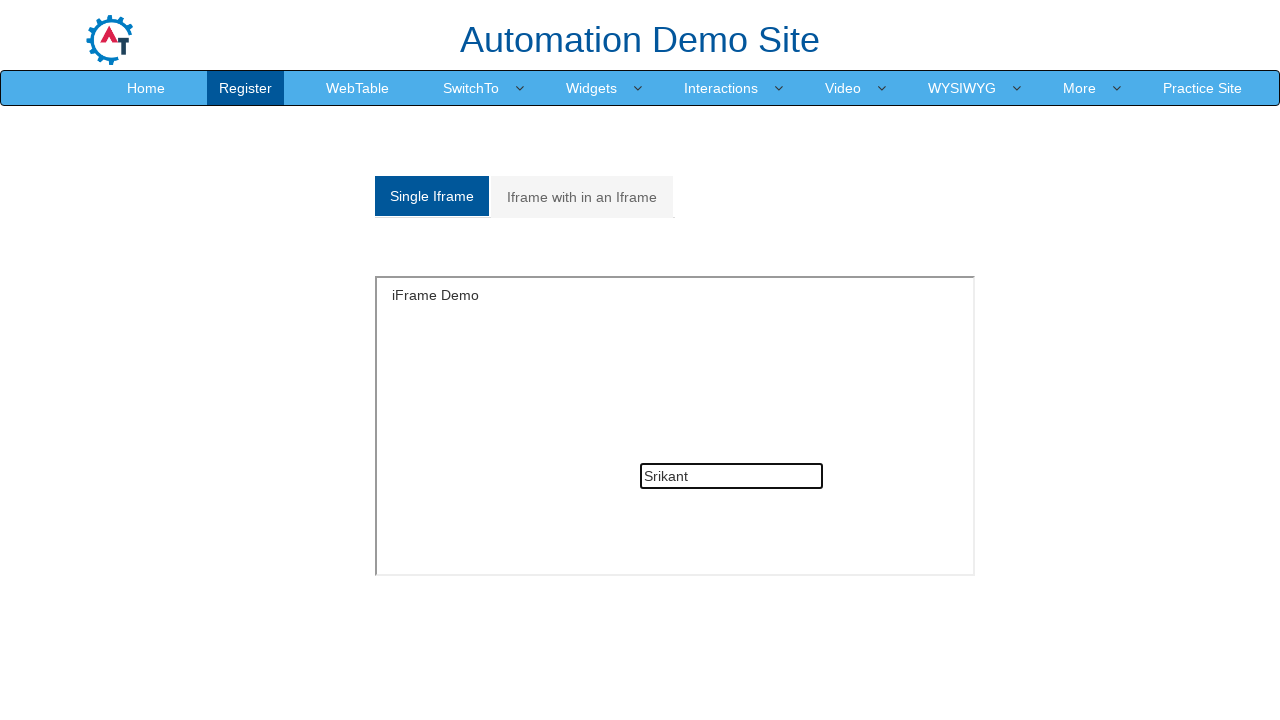

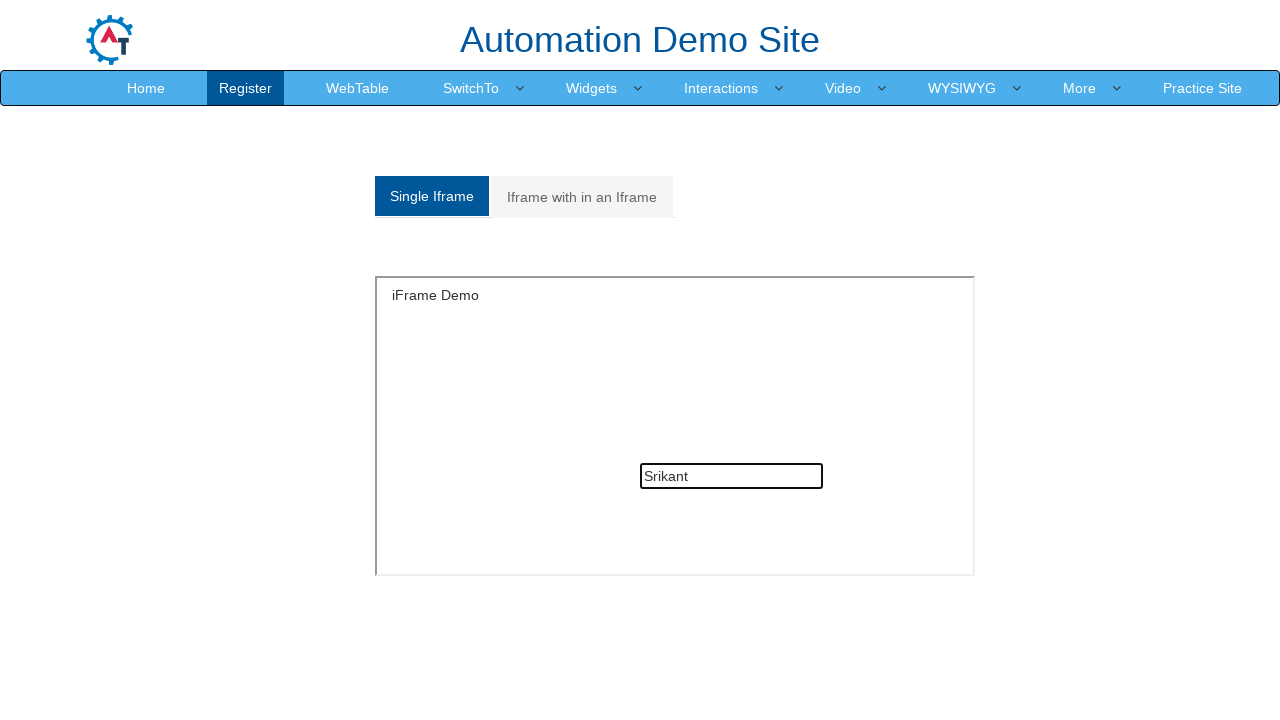